Tests click and hold mouse action on a circle element, holding for a duration before releasing

Starting URL: https://demoapps.qspiders.com/ui/clickHold?sublist=0

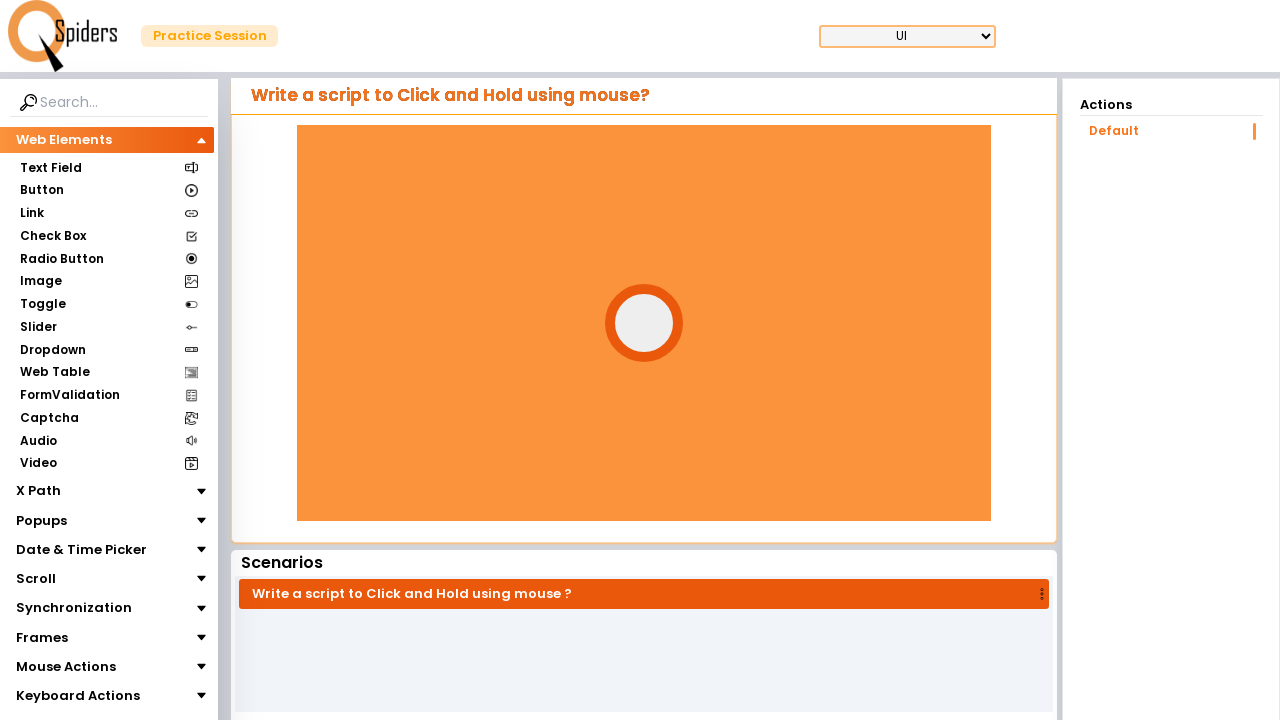

Located the circle element
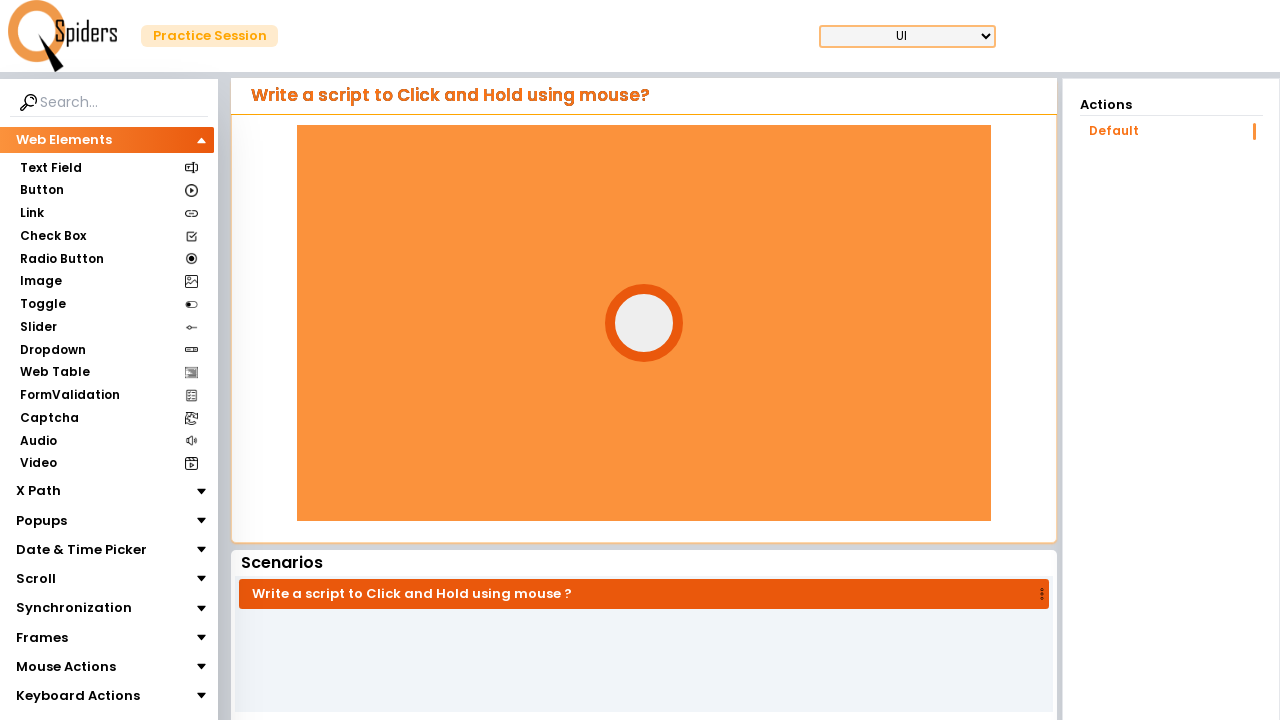

Performed click and hold action on circle for 3 seconds at (644, 323) on #circle
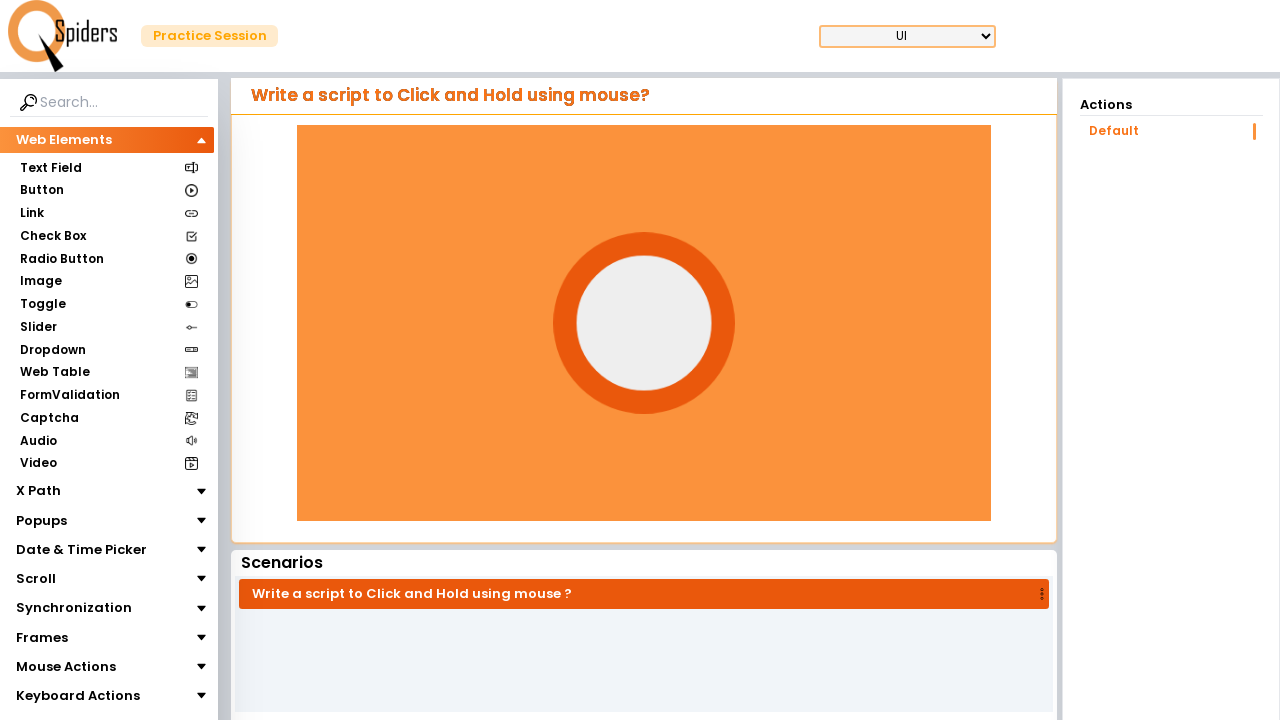

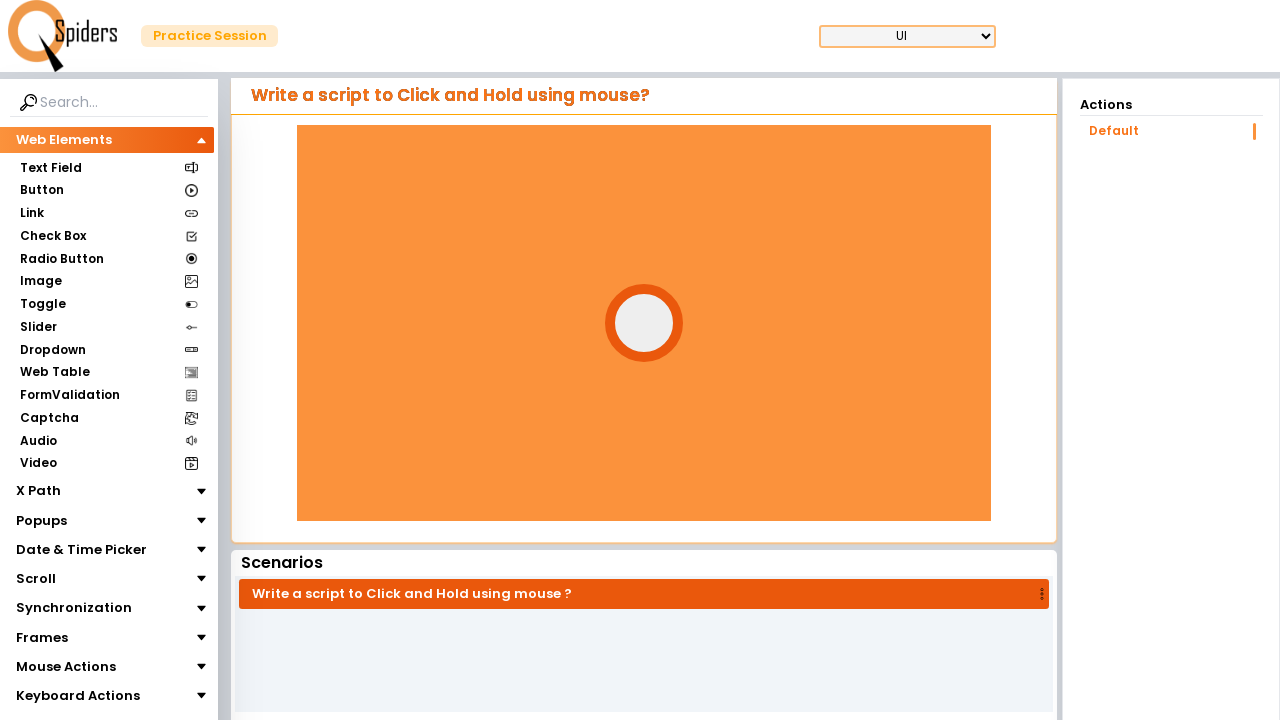